Tests a loading images page by waiting for the status text to show "Done!" and then verifying the award image element is present

Starting URL: https://bonigarcia.dev/selenium-webdriver-java/loading-images.html

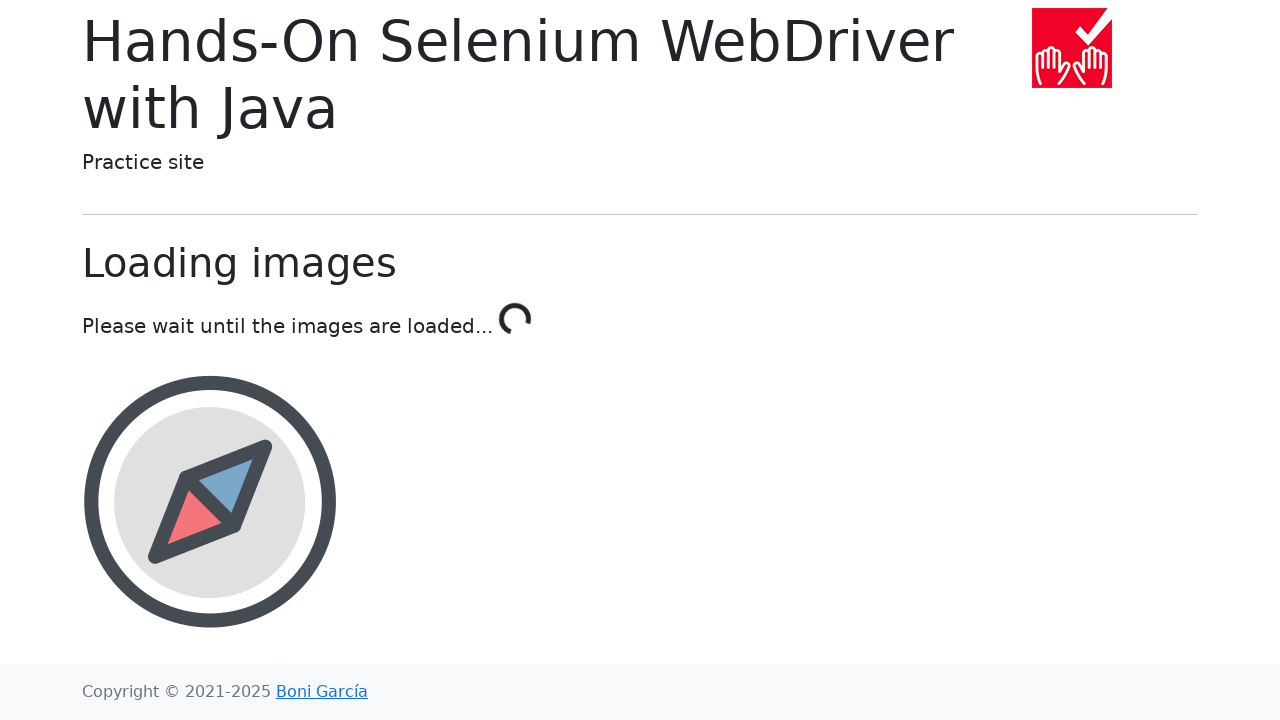

Navigated to loading images test page
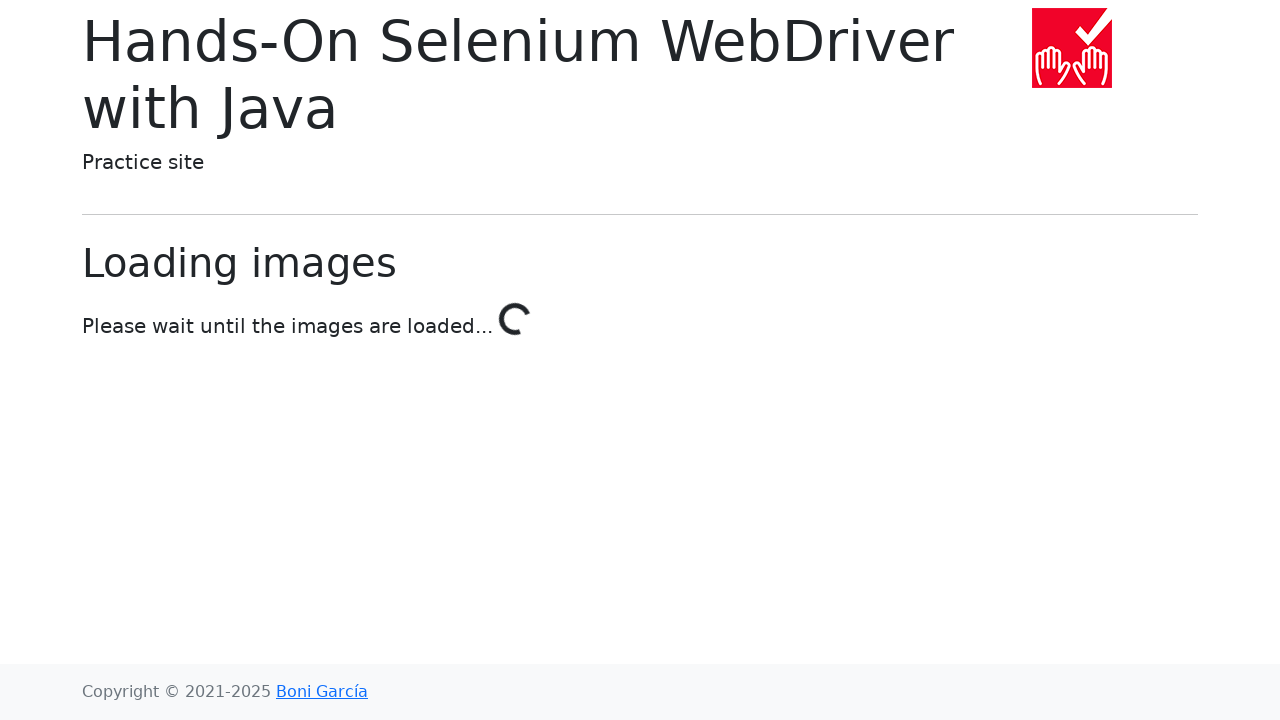

Waited for loading to complete - status text changed to 'Done!'
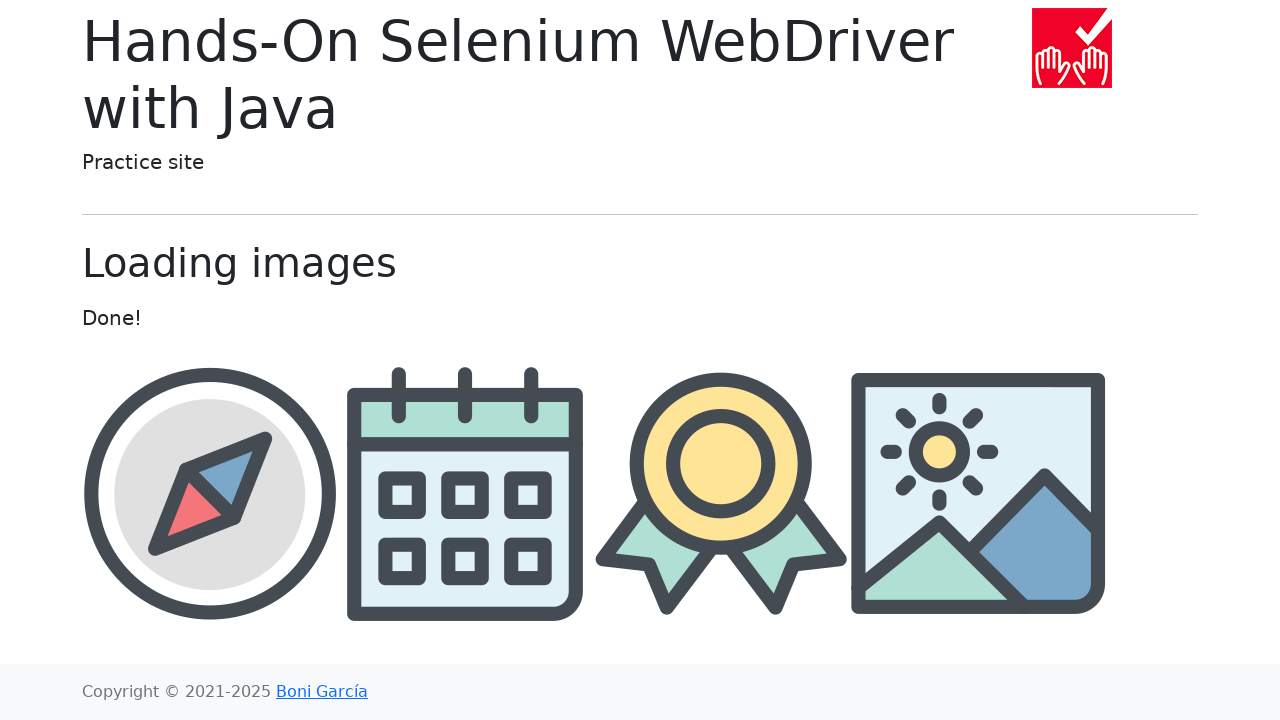

Verified award image element is present
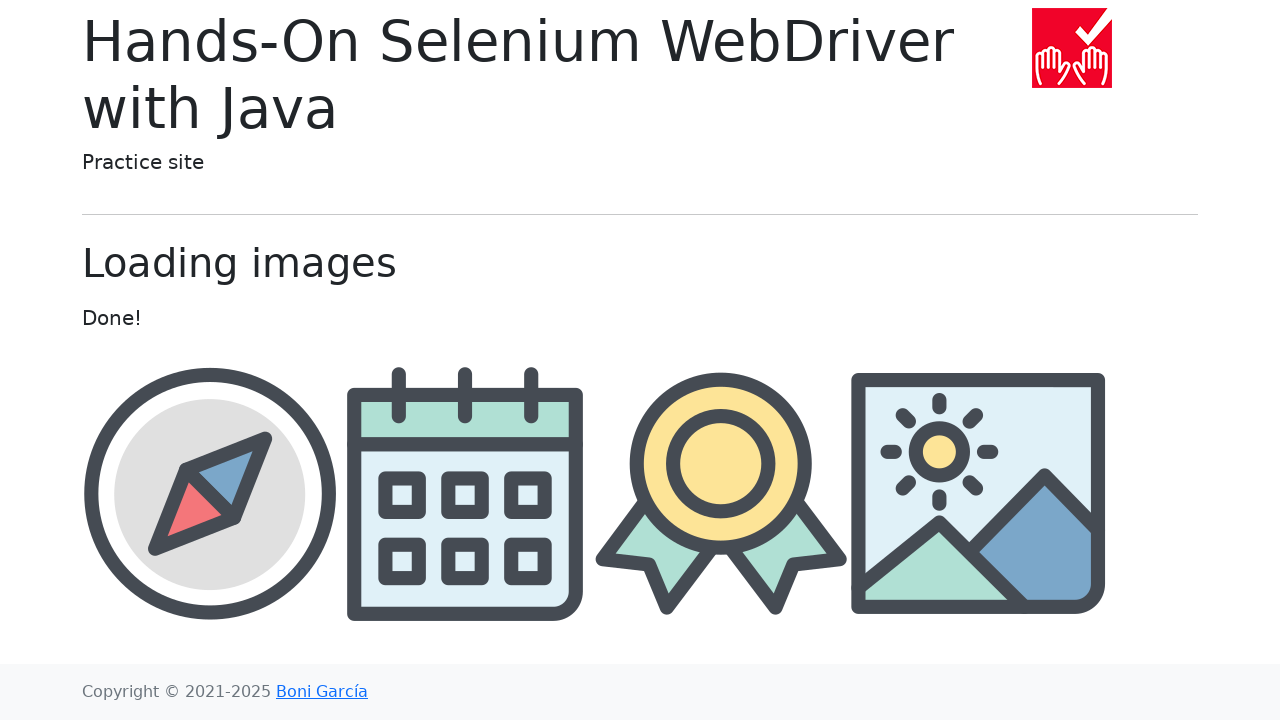

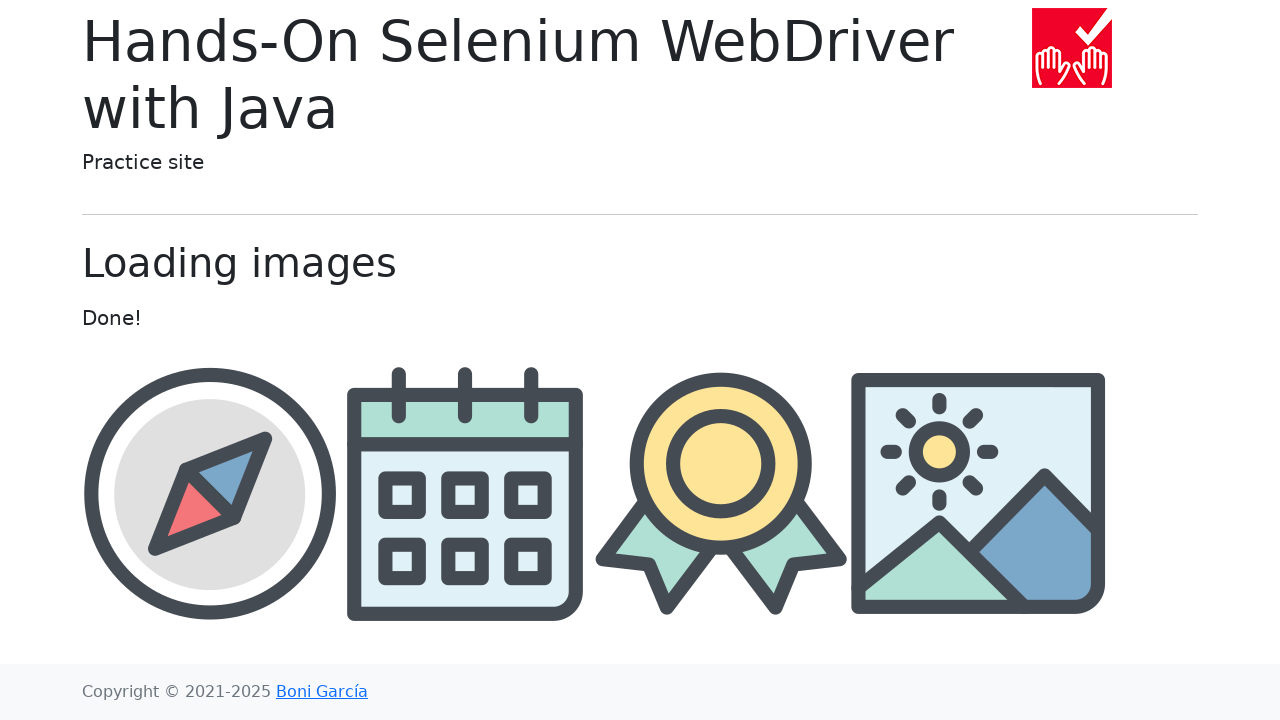